Tests checkbox removal functionality by clicking Remove button and waiting for confirmation message

Starting URL: https://practice.expandtesting.com/dynamic-controls

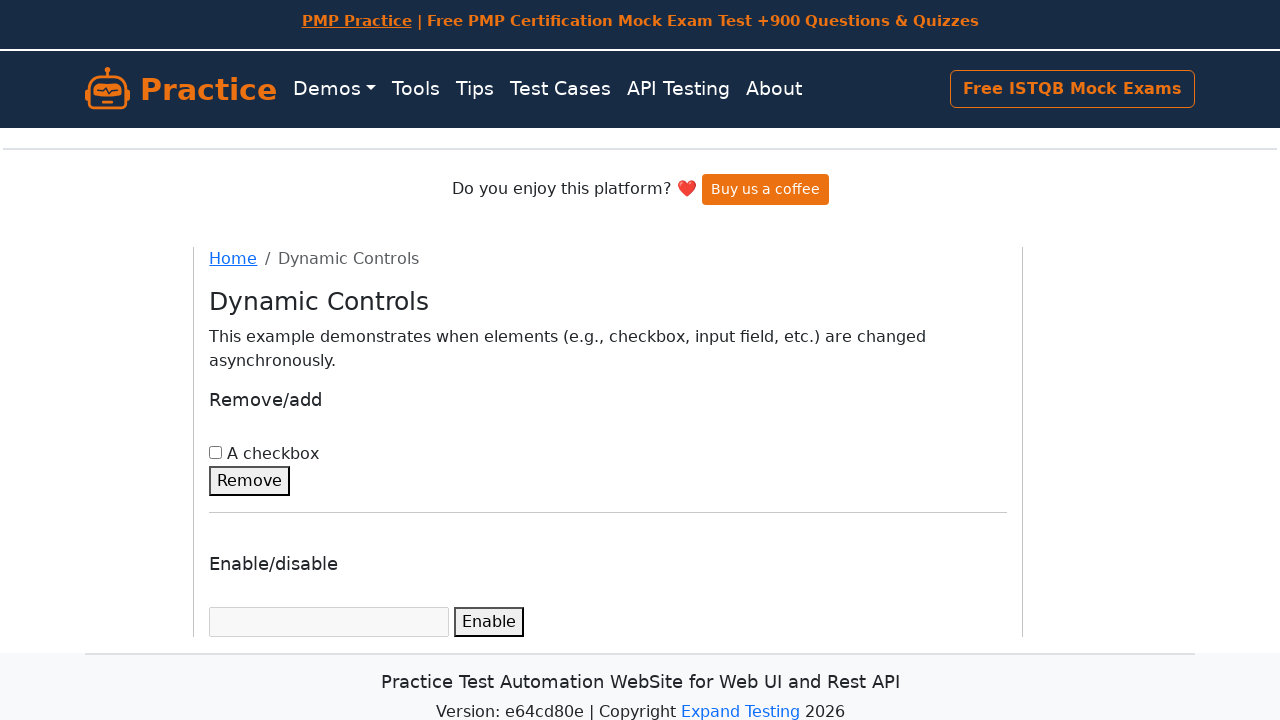

Clicked Remove button to remove the checkbox at (250, 481) on button:has-text('Remove')
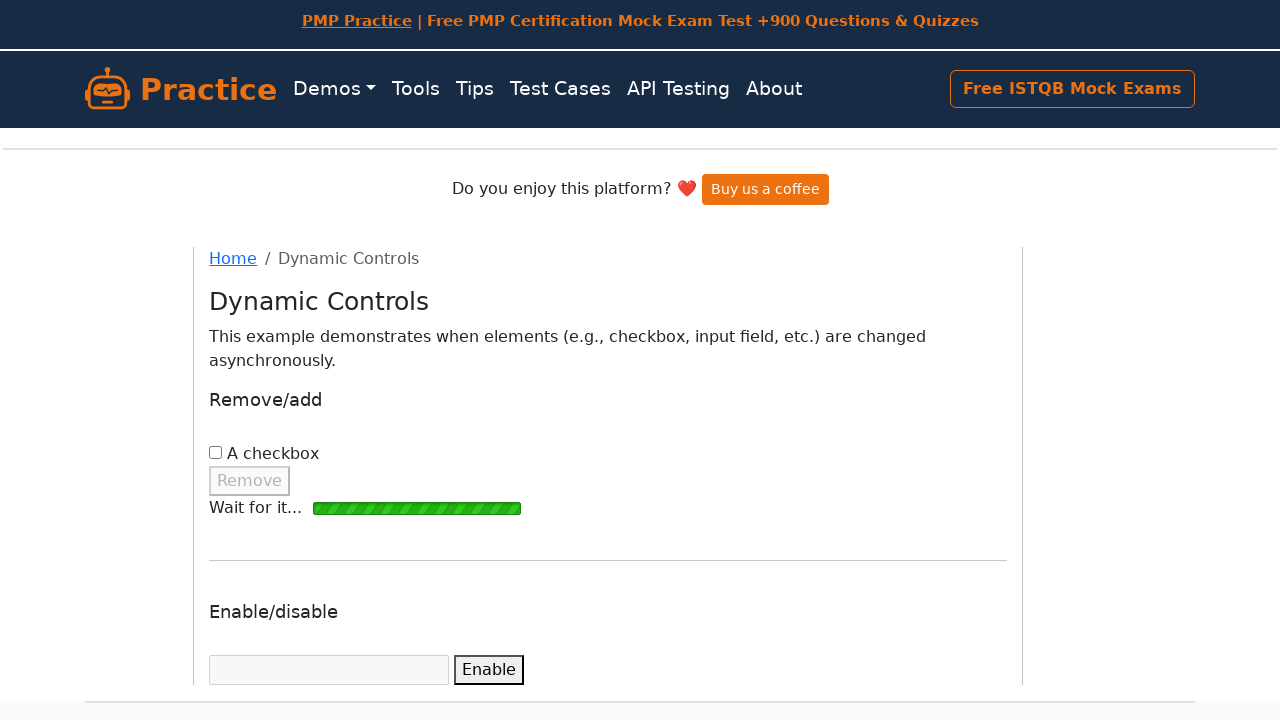

Confirmation message appeared after checkbox removal
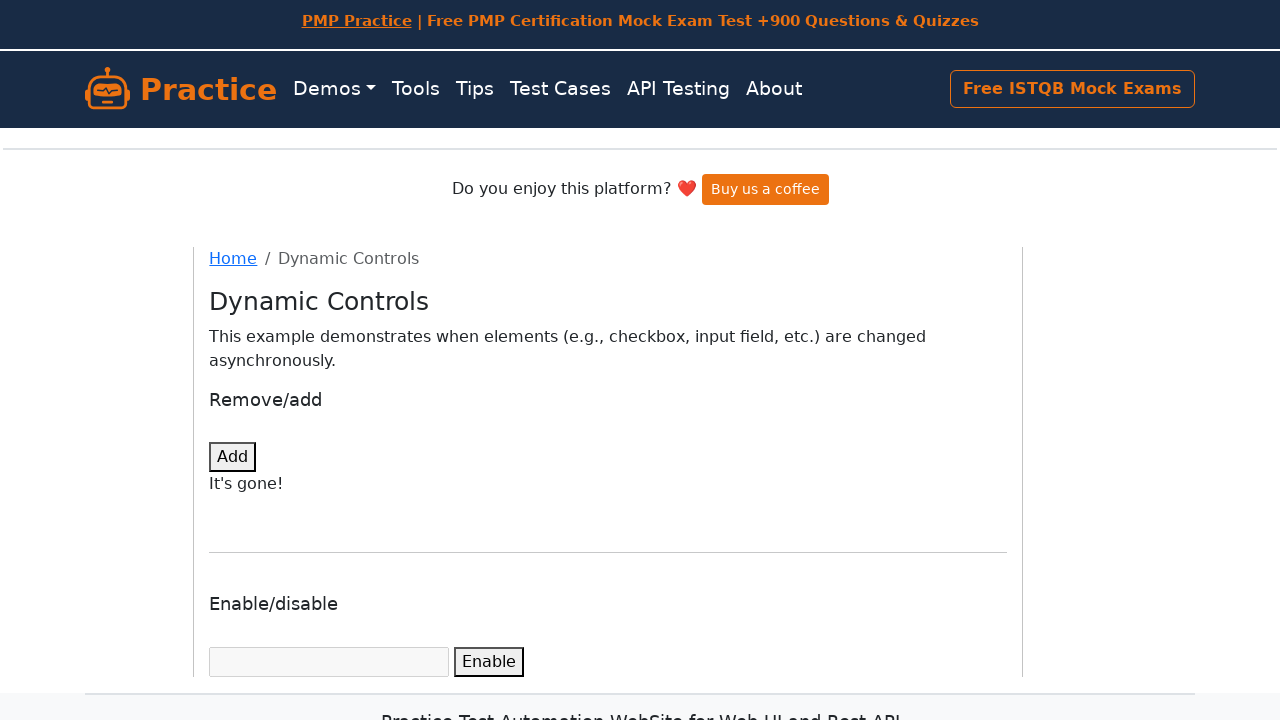

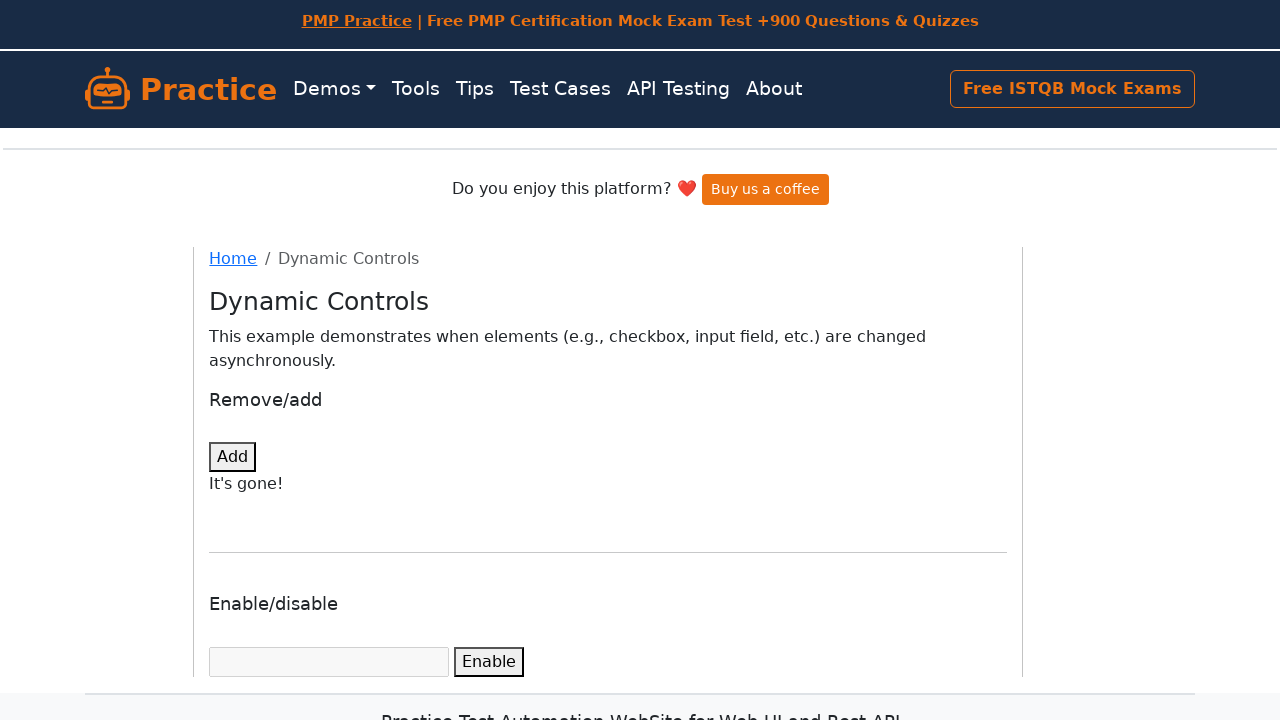